Tests that the Hong Kong 1823 government services website loads successfully by navigating to the page and waiting for the content to be visible.

Starting URL: https://www.1823.gov.hk/tc

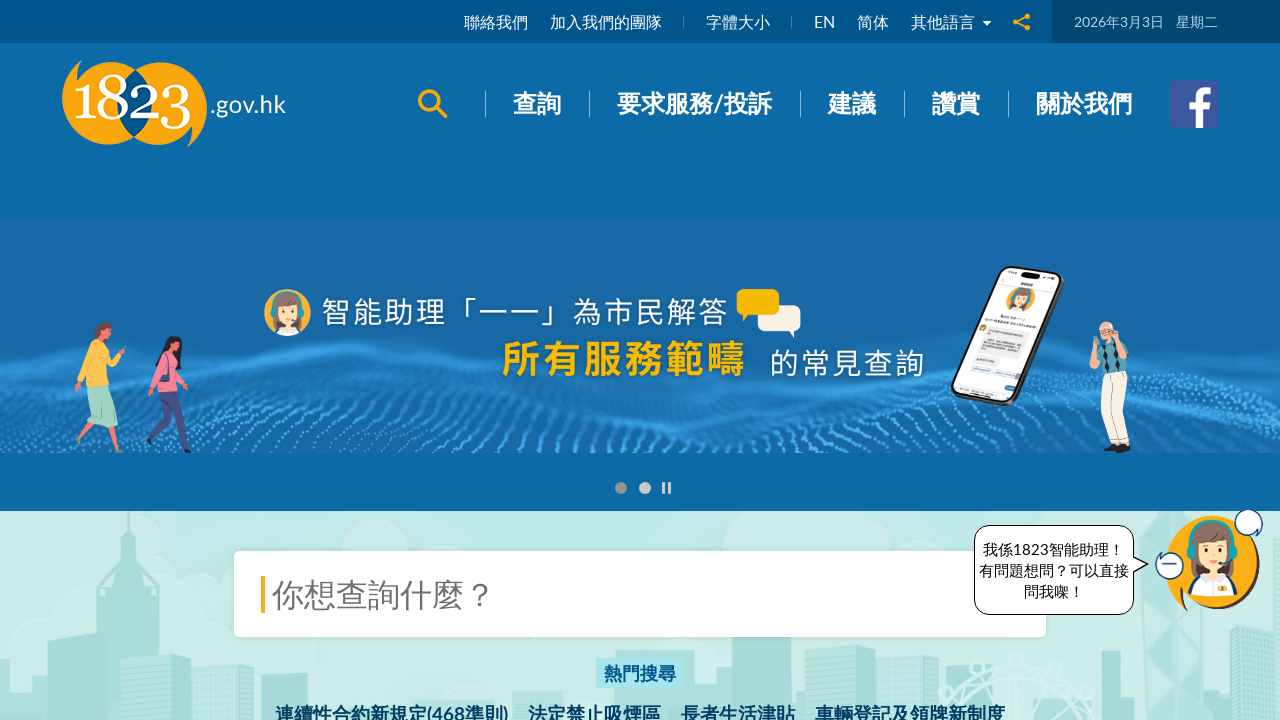

Navigated to Hong Kong 1823 government services website
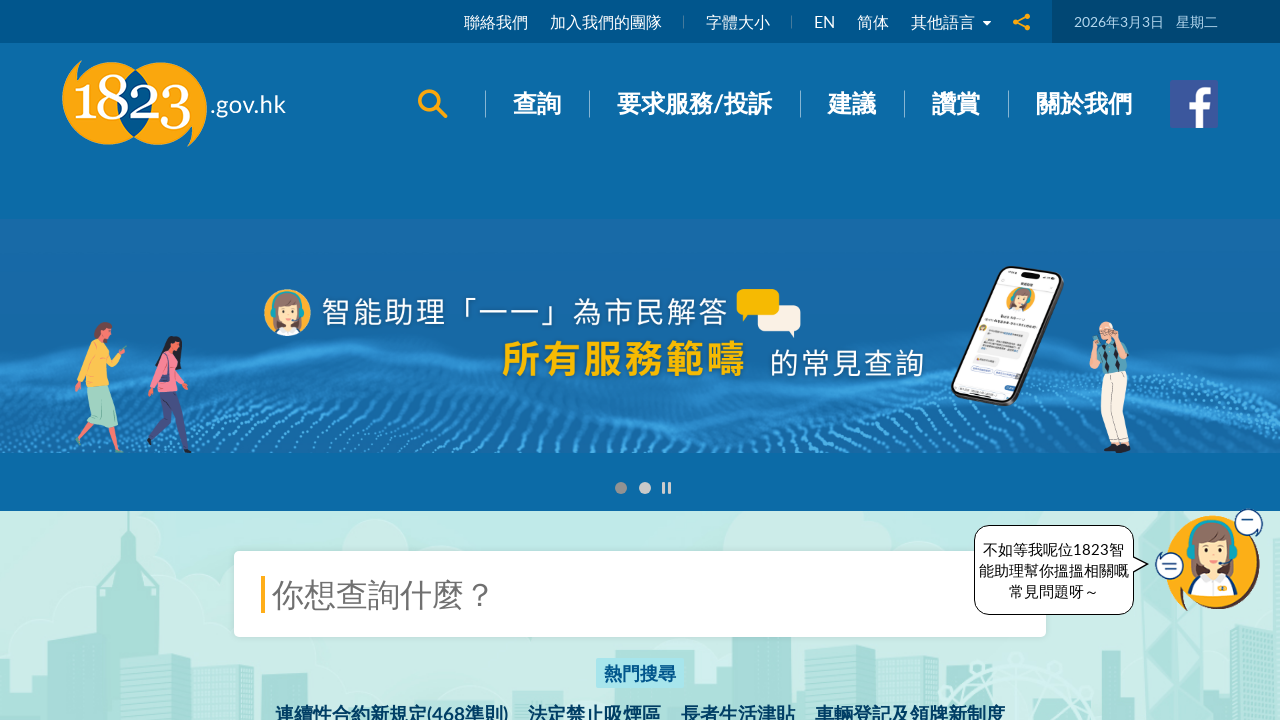

Page DOM content loaded
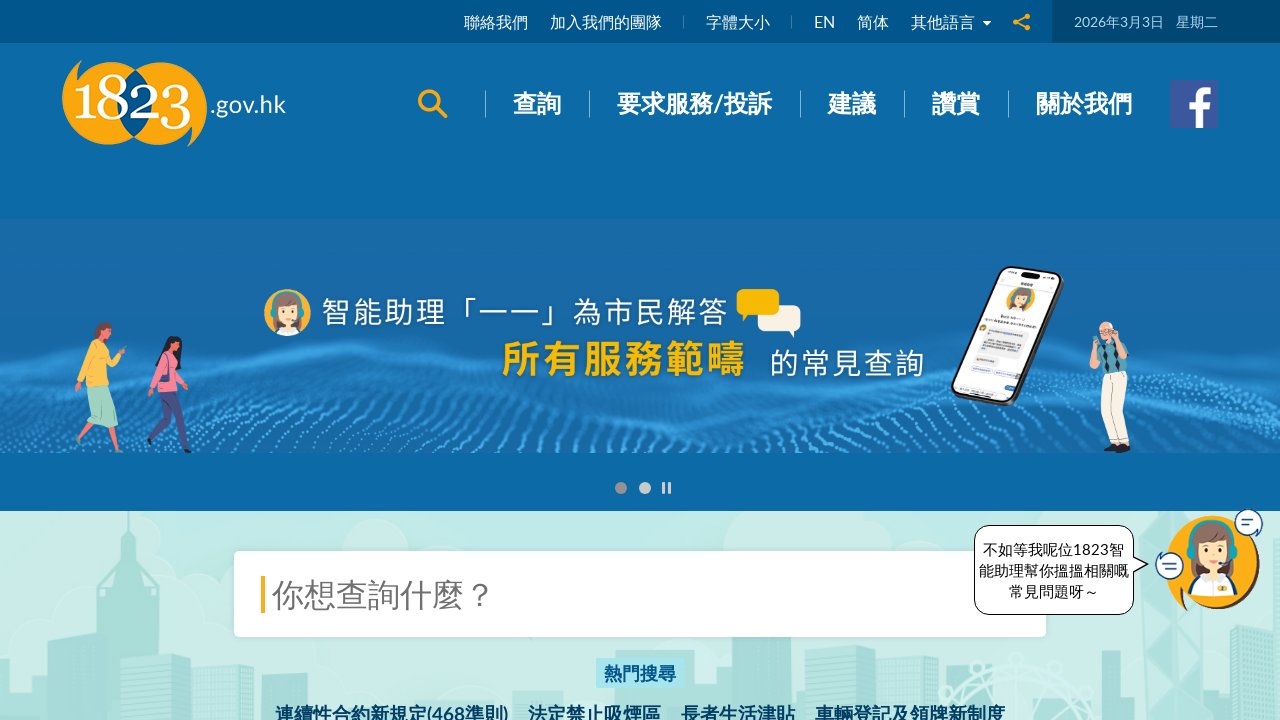

Body content is visible, page loaded successfully
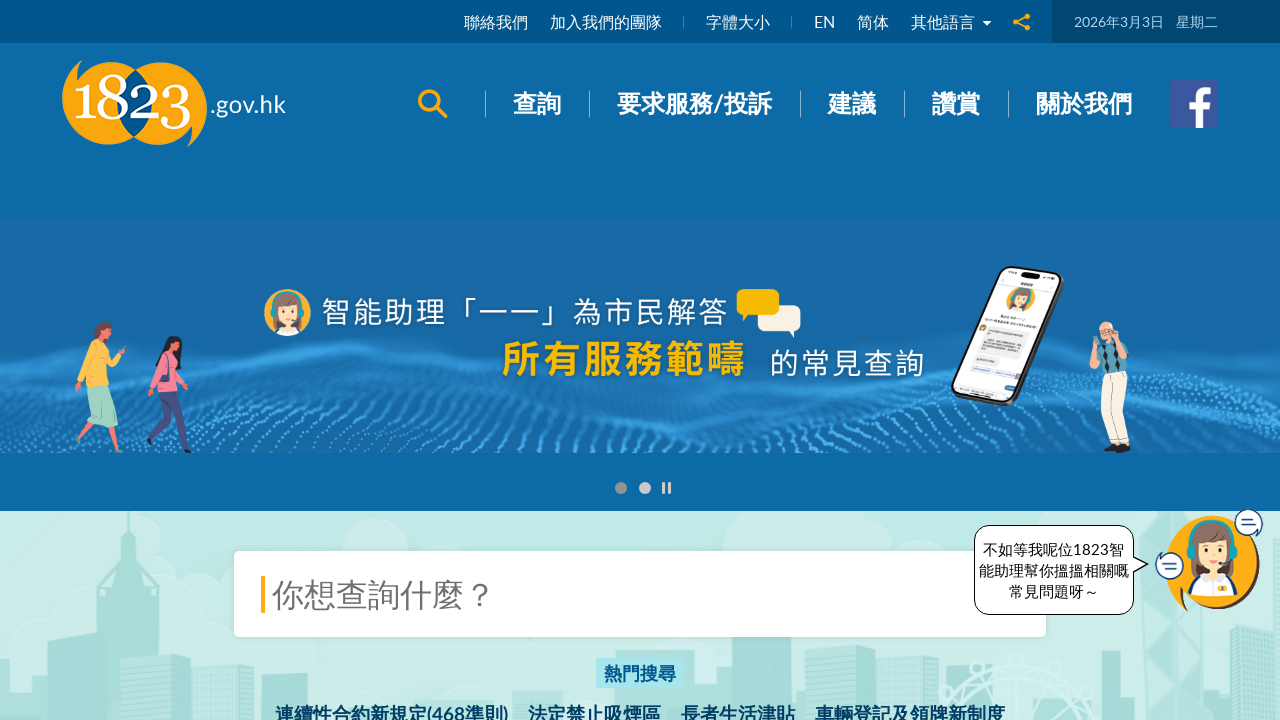

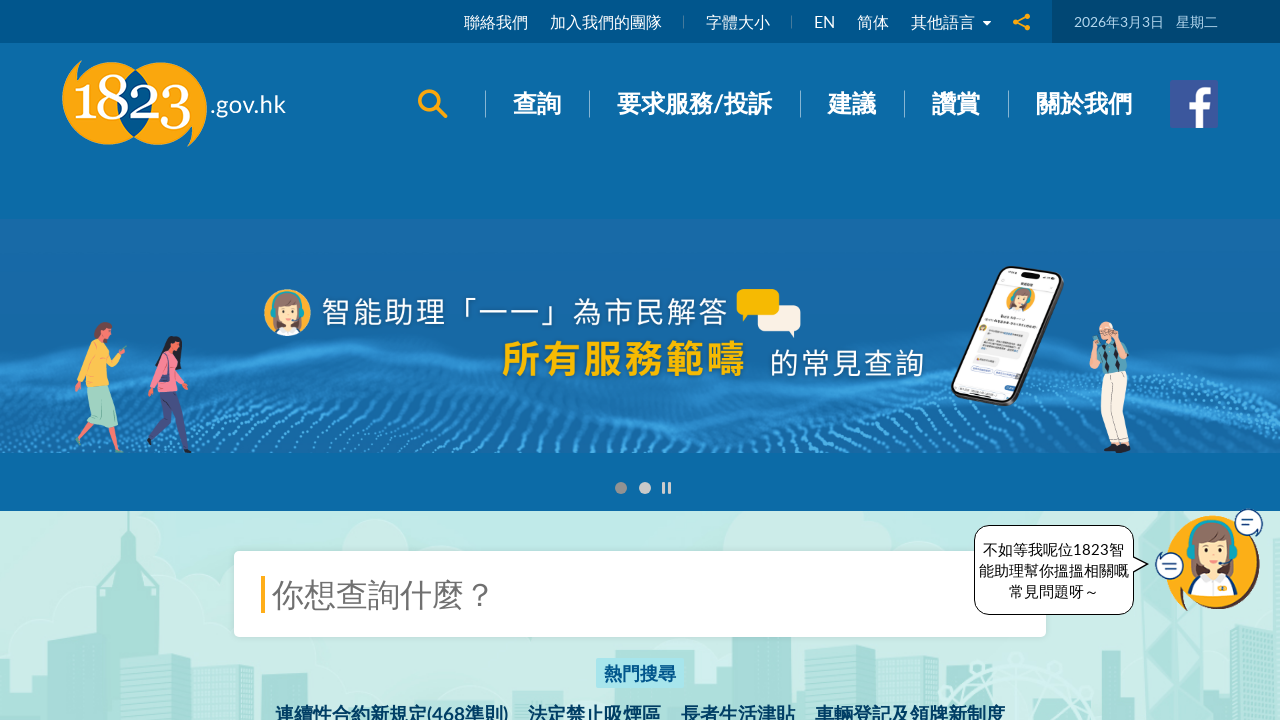